Navigates to W3Schools JavaScript alert demo page and interacts with the Try it button inside an iframe

Starting URL: https://www.w3schools.com/js/tryit.asp?filename=tryjs_alert

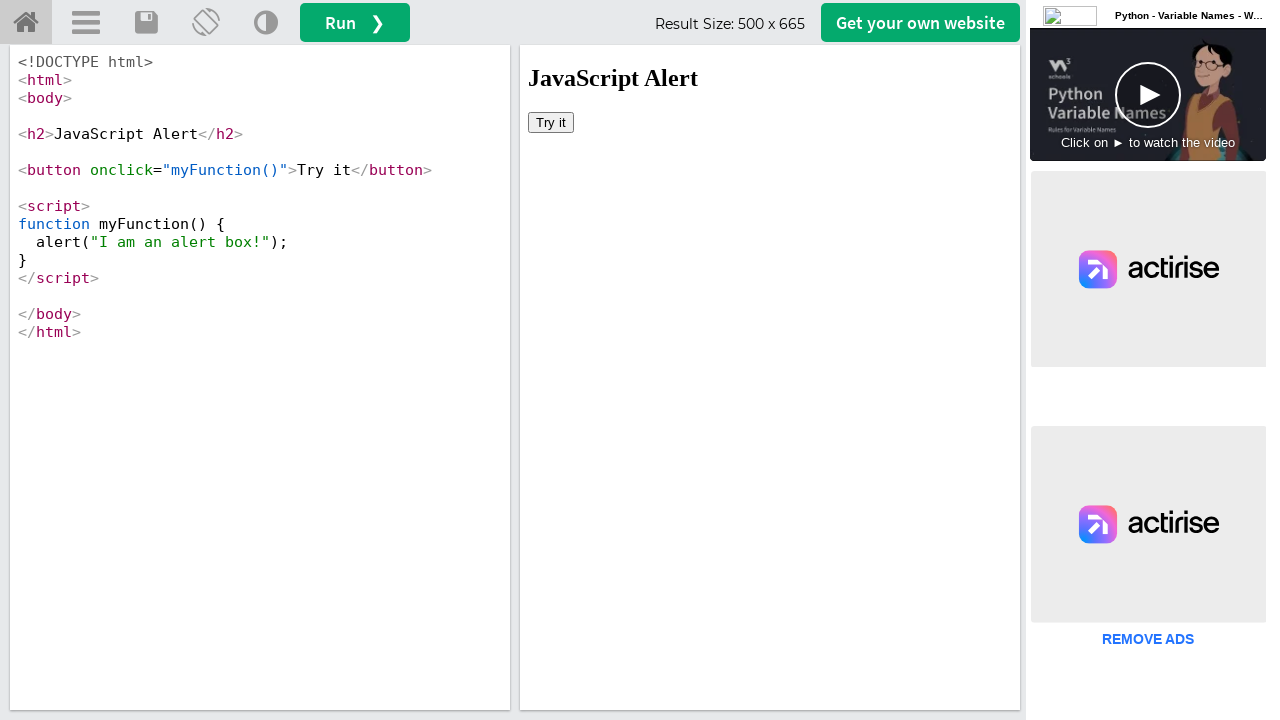

Navigated to W3Schools JavaScript alert demo page
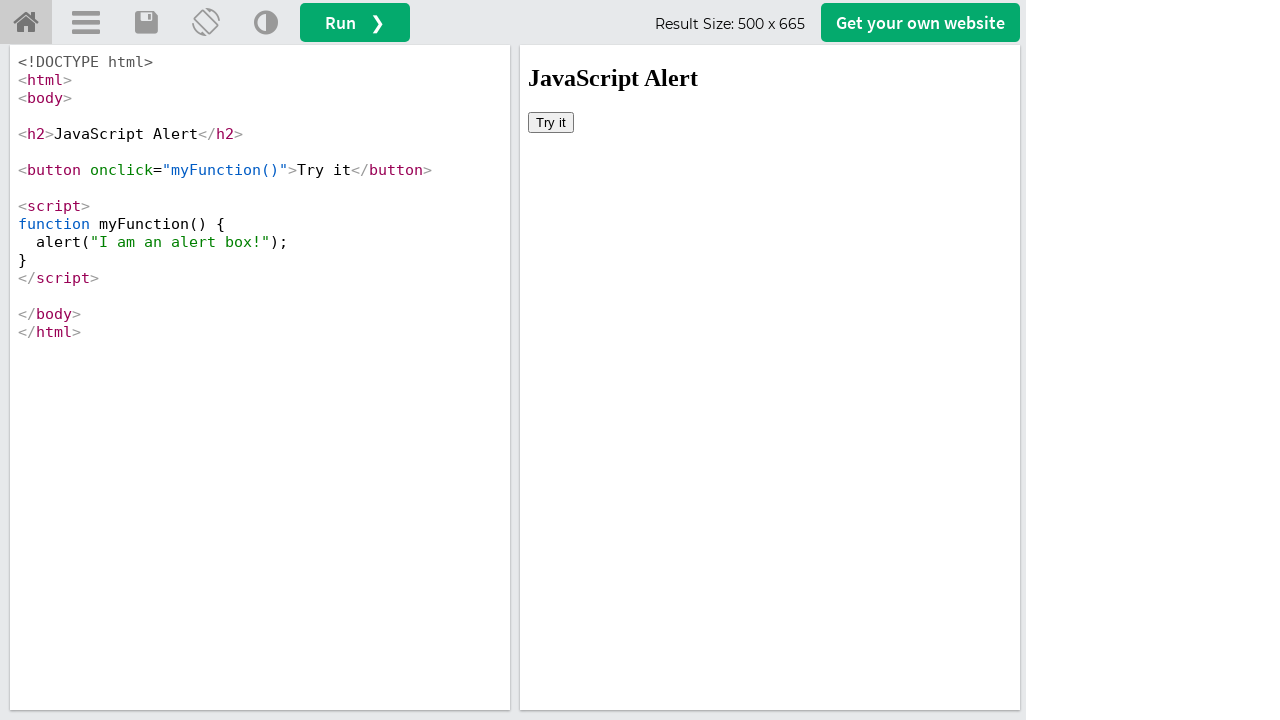

Located iframe containing the demo
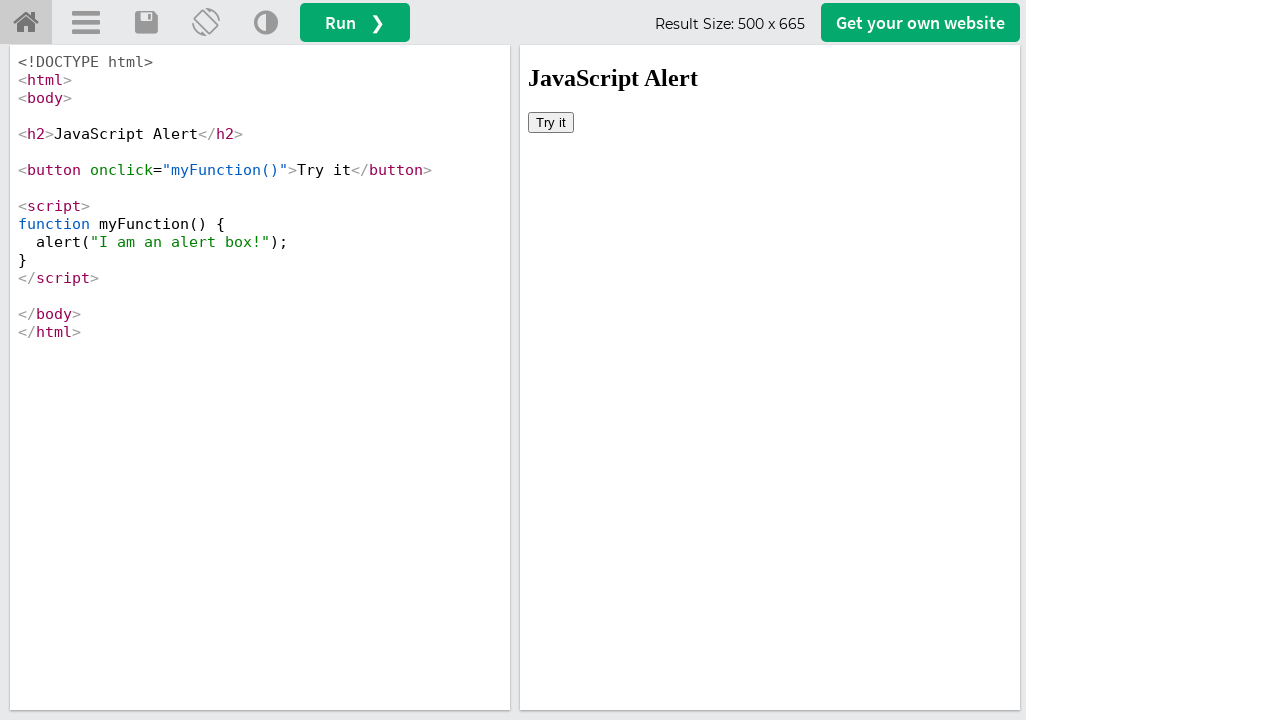

Clicked the 'Try it' button inside the iframe at (551, 122) on iframe#iframeResult >> nth=0 >> internal:control=enter-frame >> button:has-text(
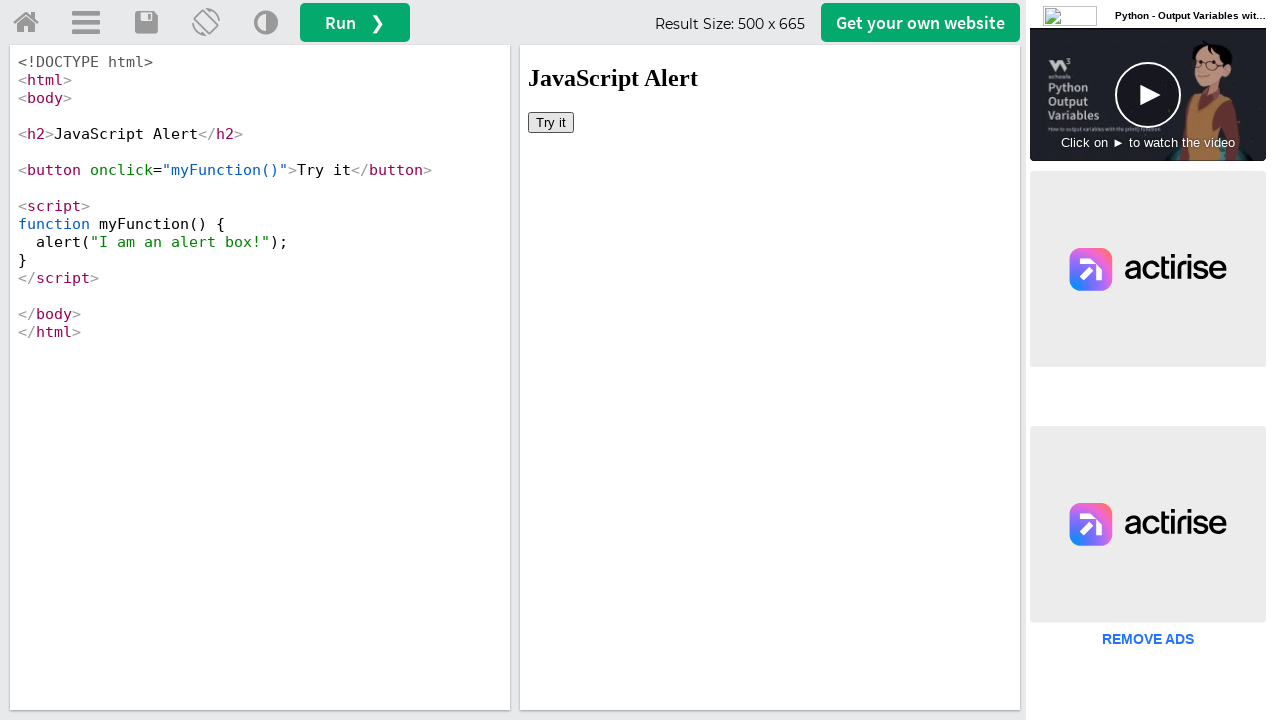

Set up dialog handler to accept alerts
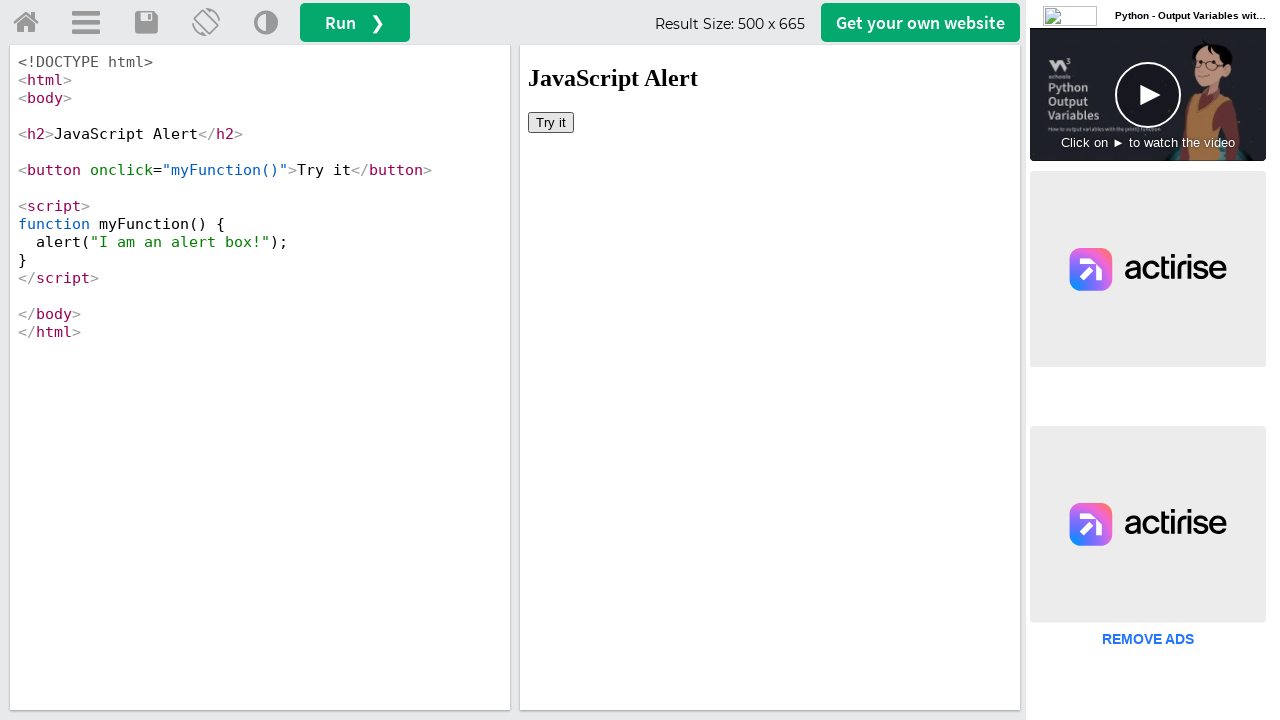

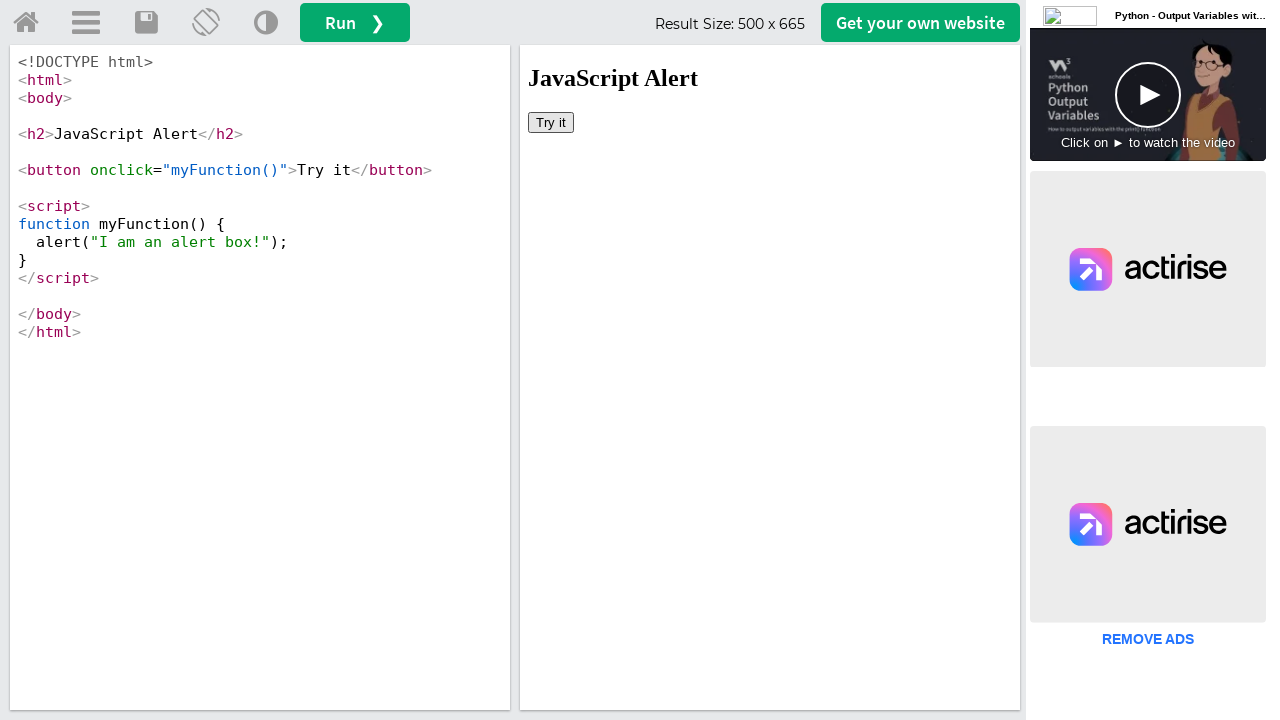